Tests filling text input fields (username, email, current address, permanent address) on DemoQA text box page and submitting the form.

Starting URL: https://demoqa.com/text-box

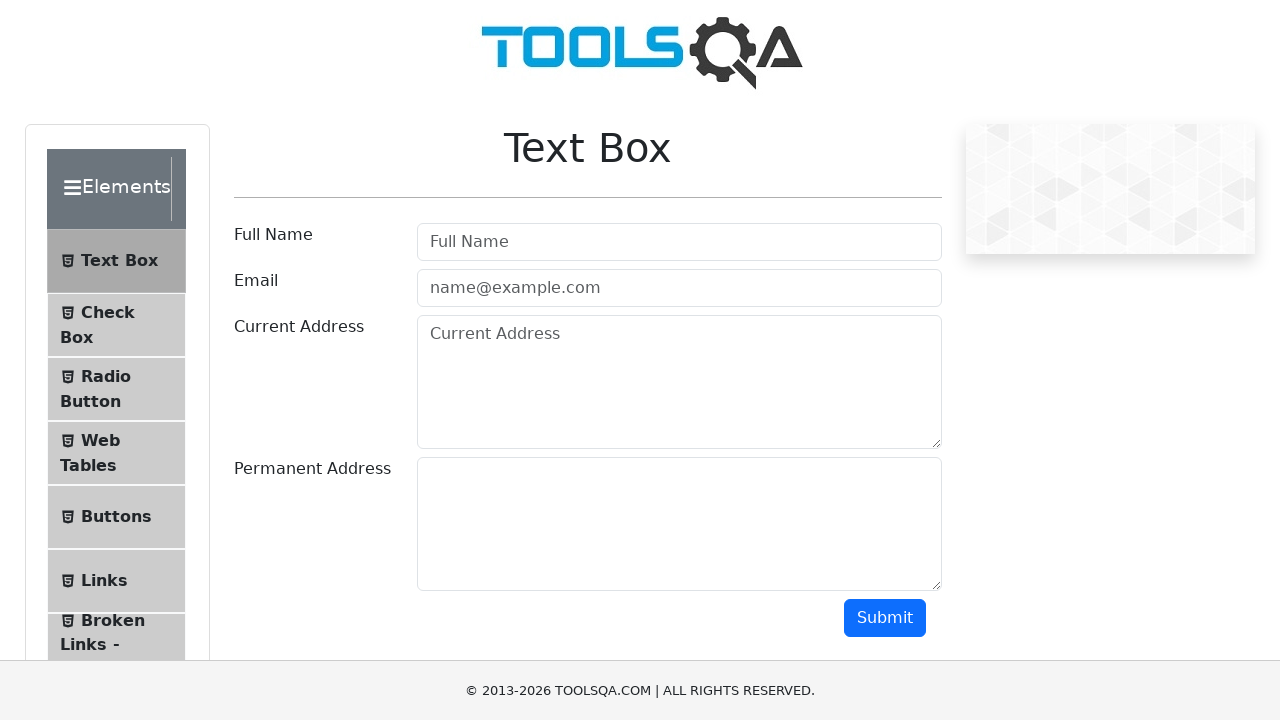

Filled username field with 'Testing username' on #userName
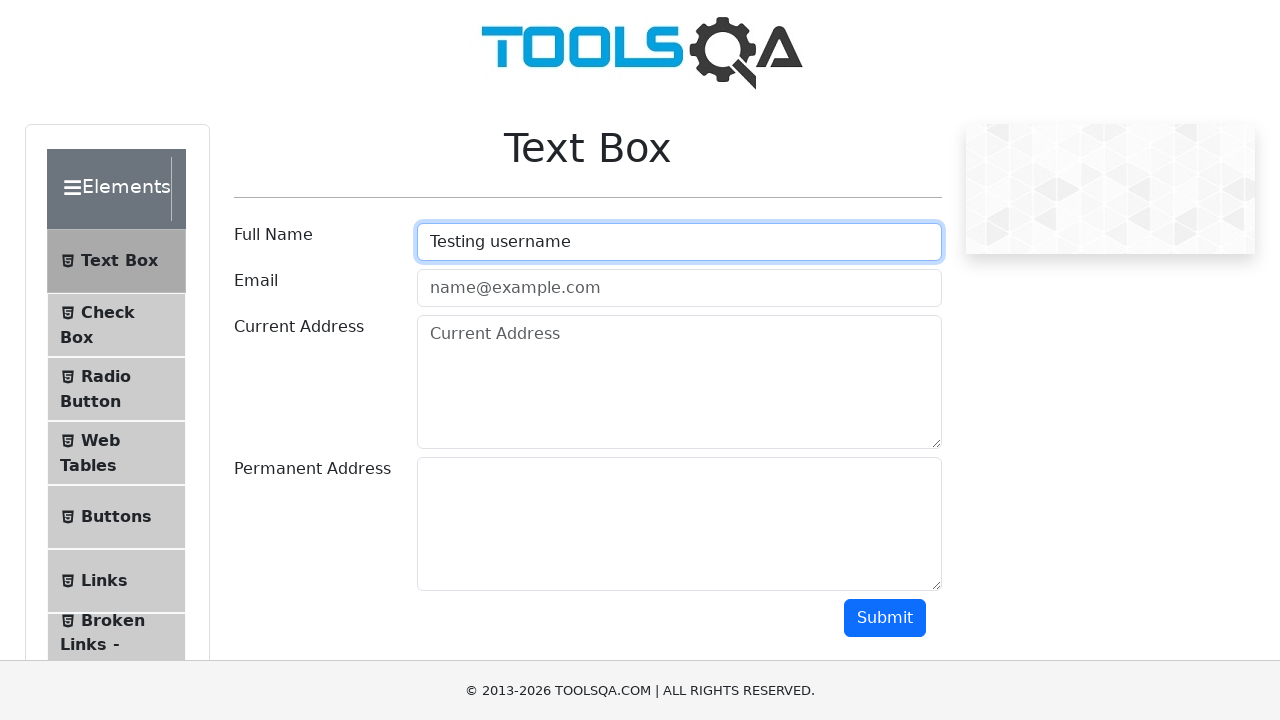

Filled email field with 'test@test.com' on #userEmail
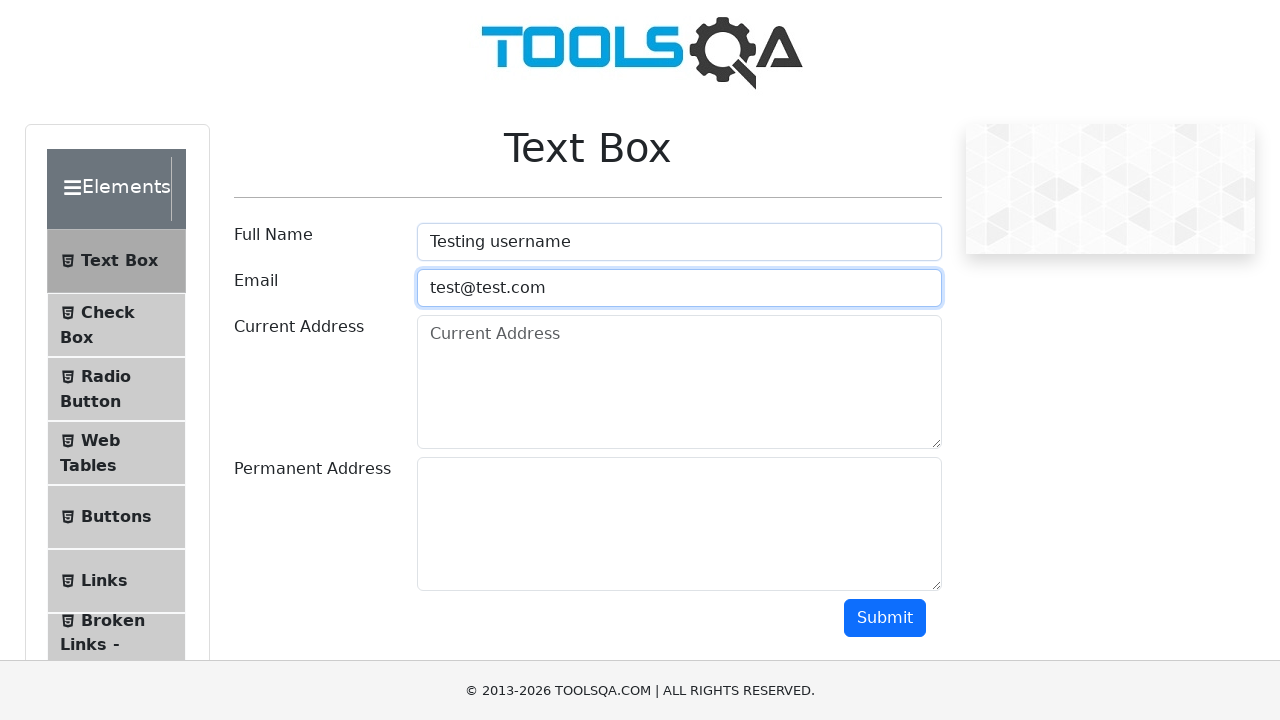

Filled current address field with 'any address' on [placeholder="Current Address"]
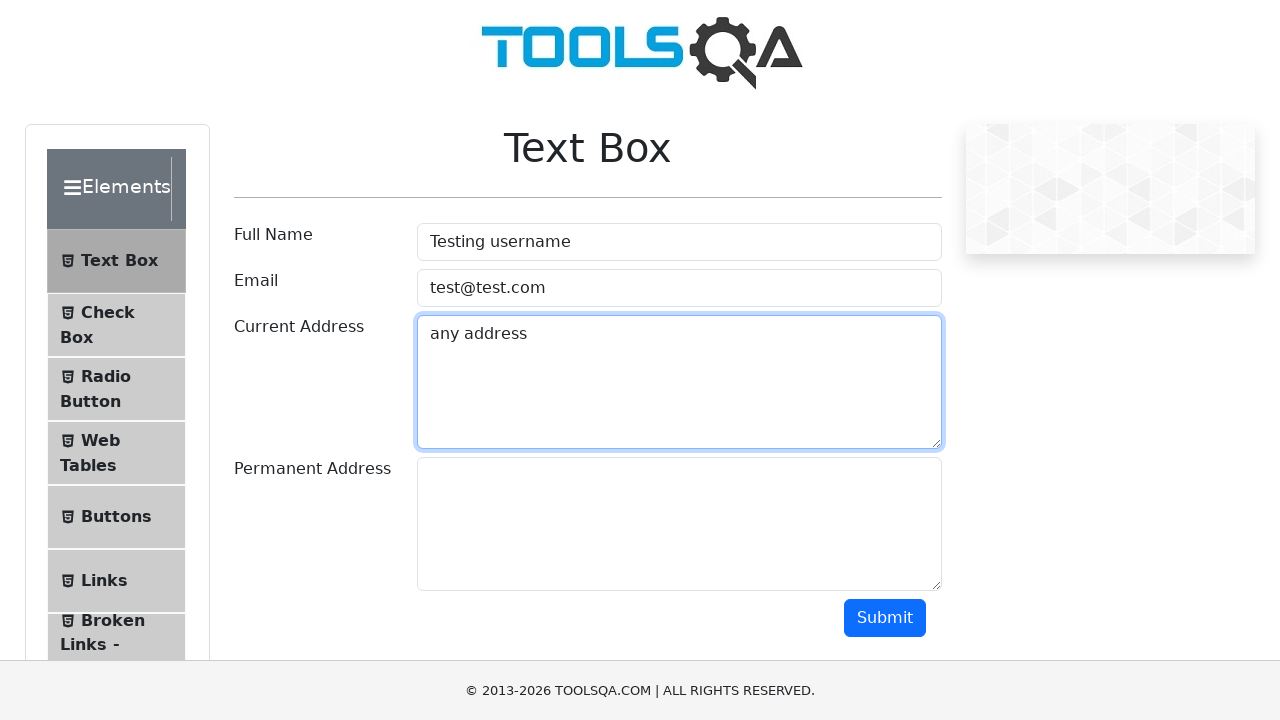

Filled permanent address field with 'any permanent address' on #permanentAddress
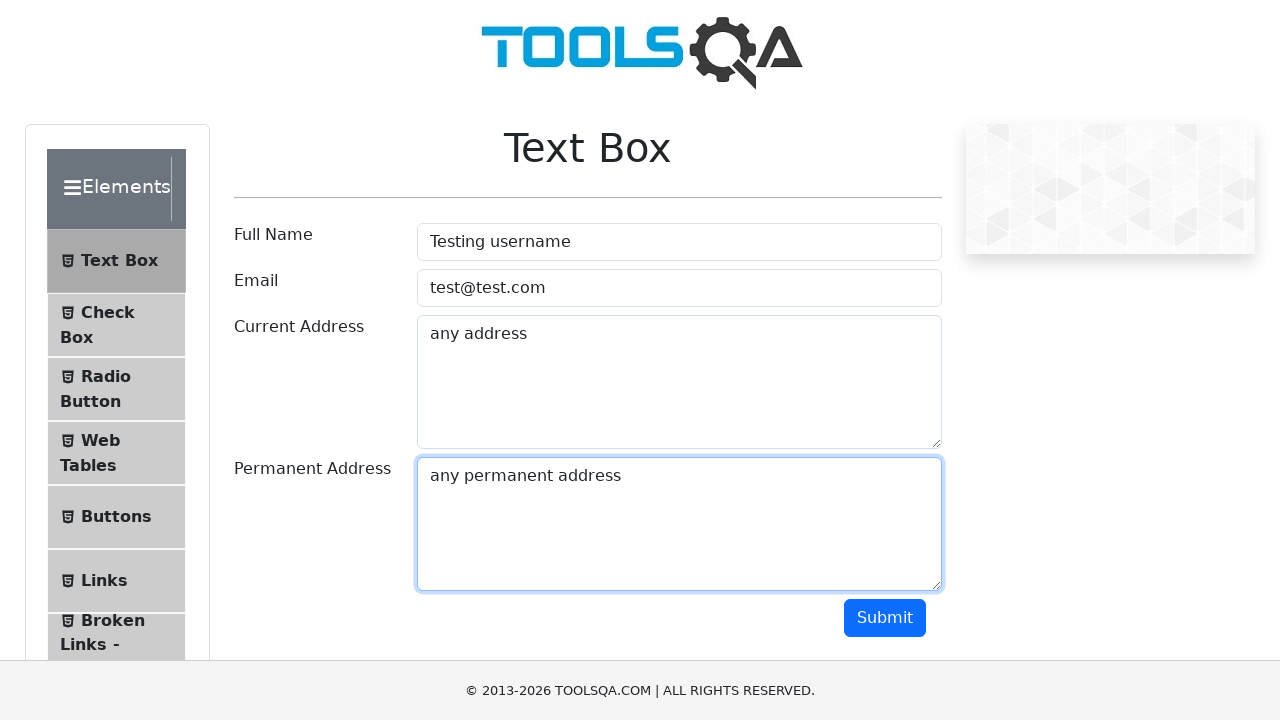

Clicked Submit button to submit the form at (885, 618) on xpath=//button[contains(text(),'Submit')]
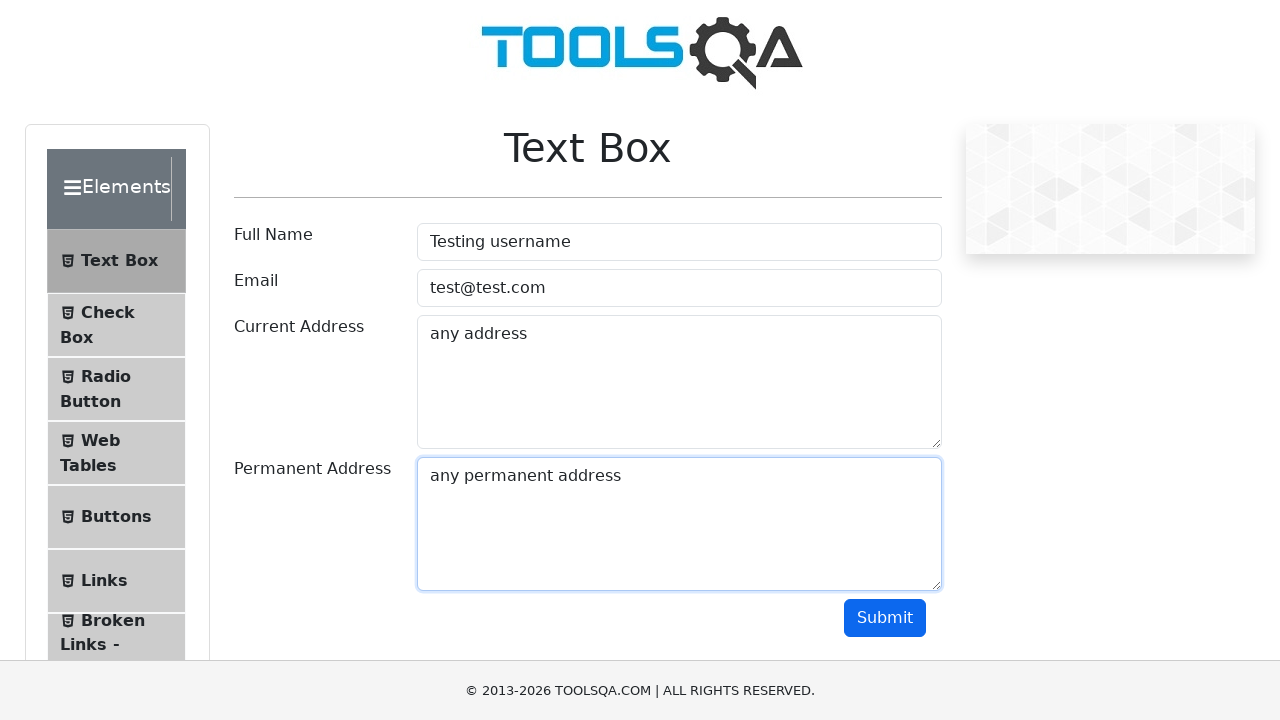

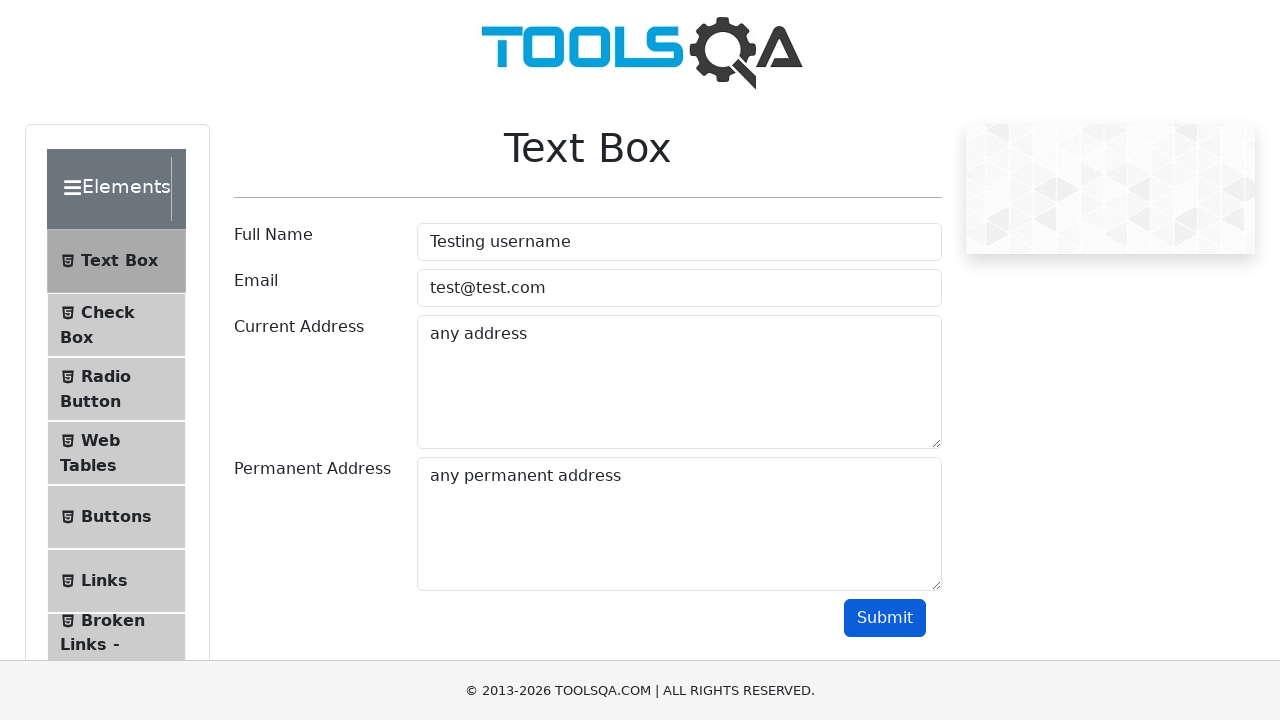